Tests clearing text from an input field after entering some text

Starting URL: https://bonigarcia.dev/selenium-webdriver-java/

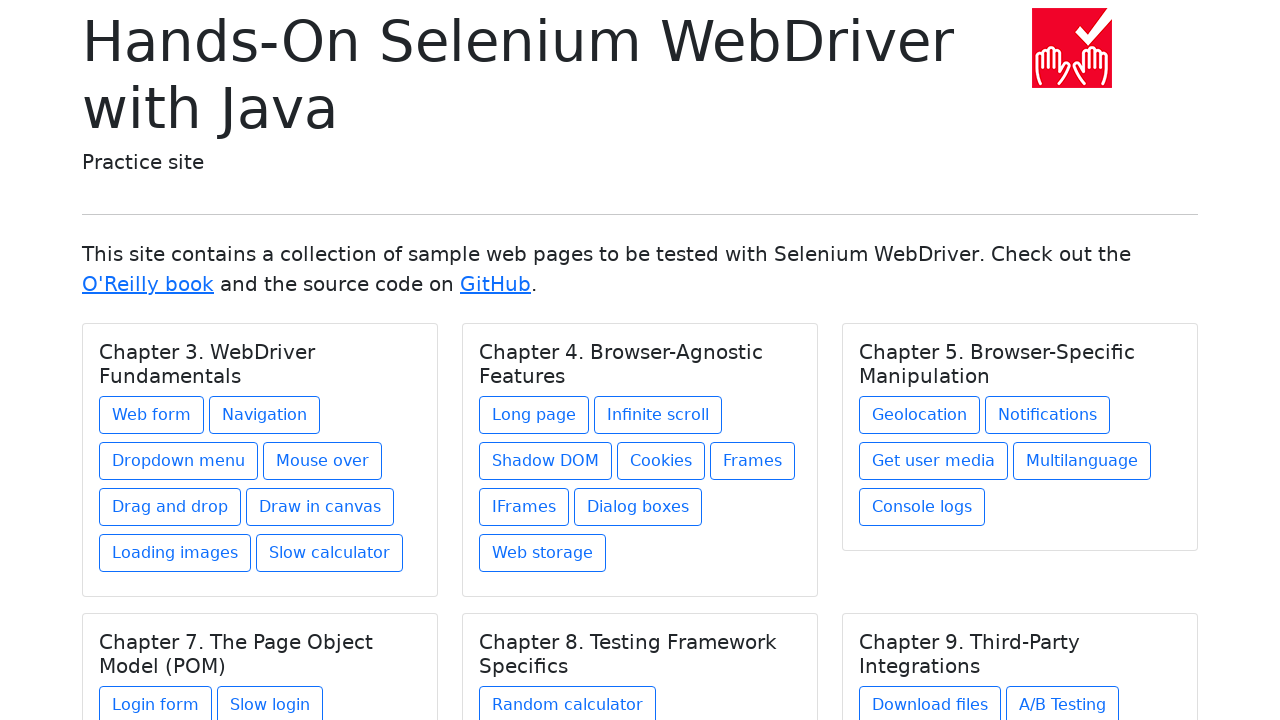

Clicked link to navigate to web form page at (152, 415) on a[href='web-form.html']
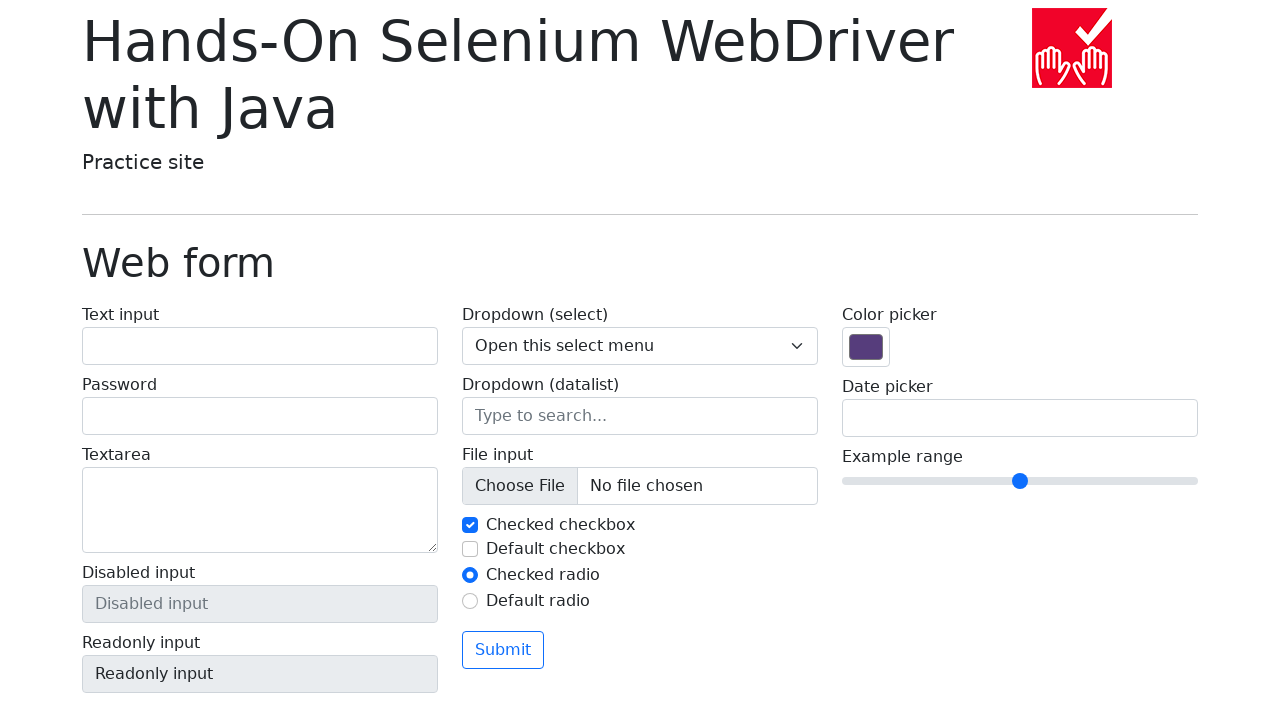

Filled text input field with 'test' on #my-text-id
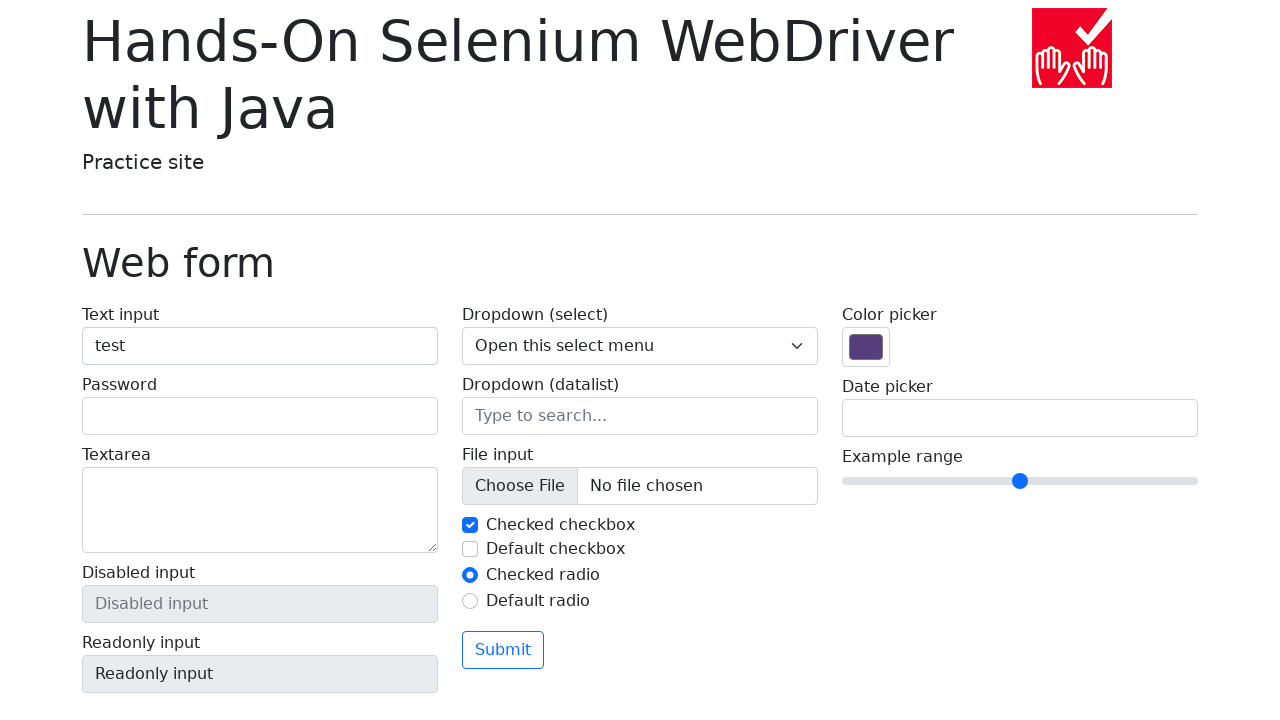

Cleared text input field on #my-text-id
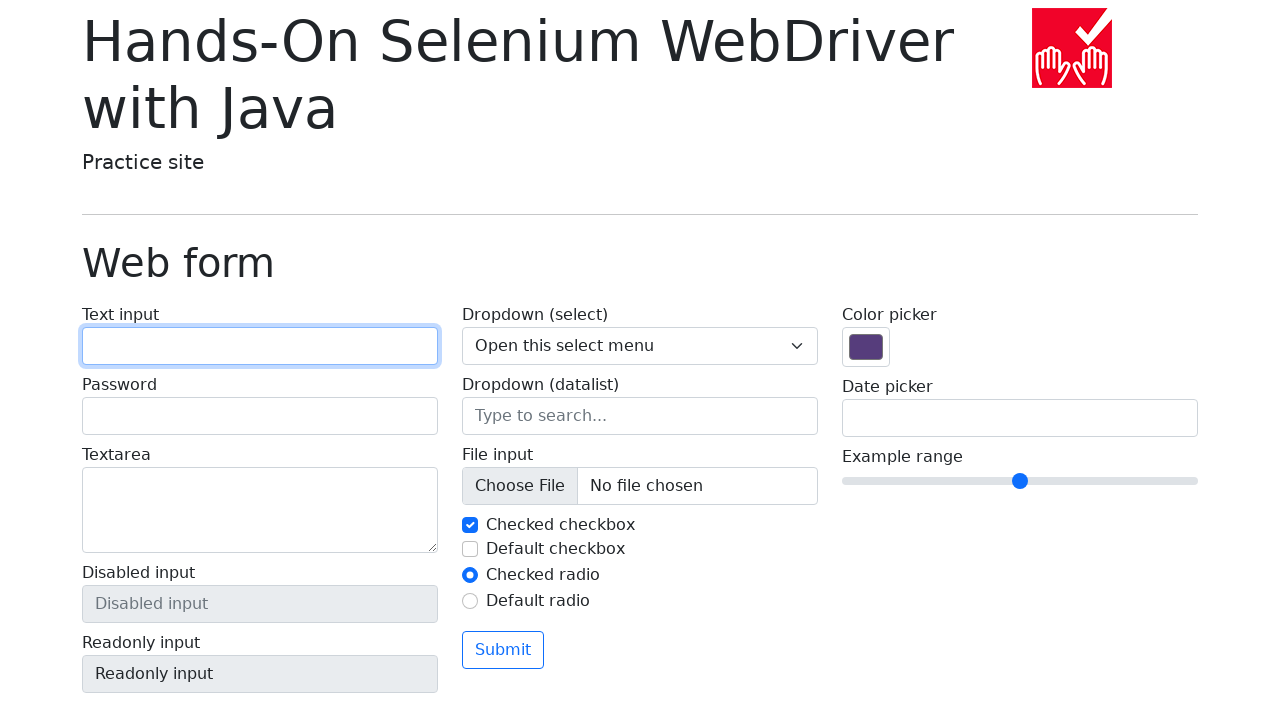

Verified that text input field is empty
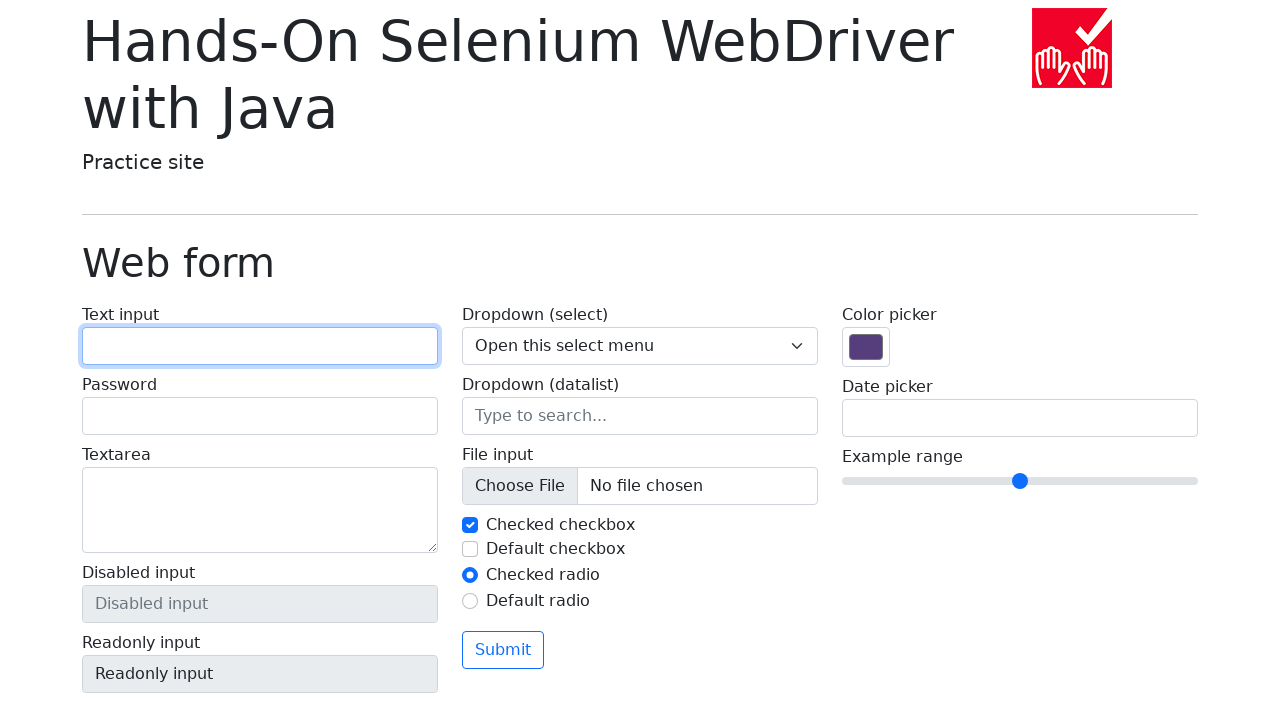

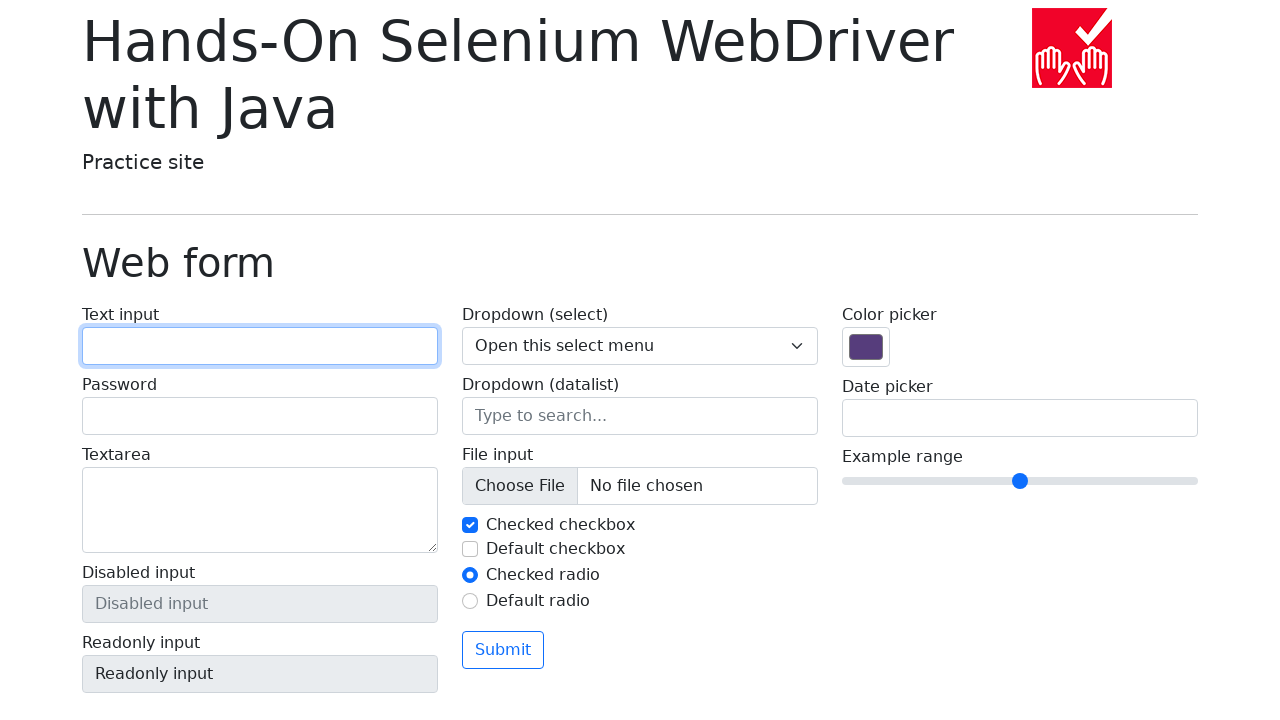